Tests iframe interaction on W3Schools by switching into an iframe to click a button, then switching back to the main page to click the menu button

Starting URL: https://www.w3schools.com/js/tryit.asp?filename=tryjs_myfirst

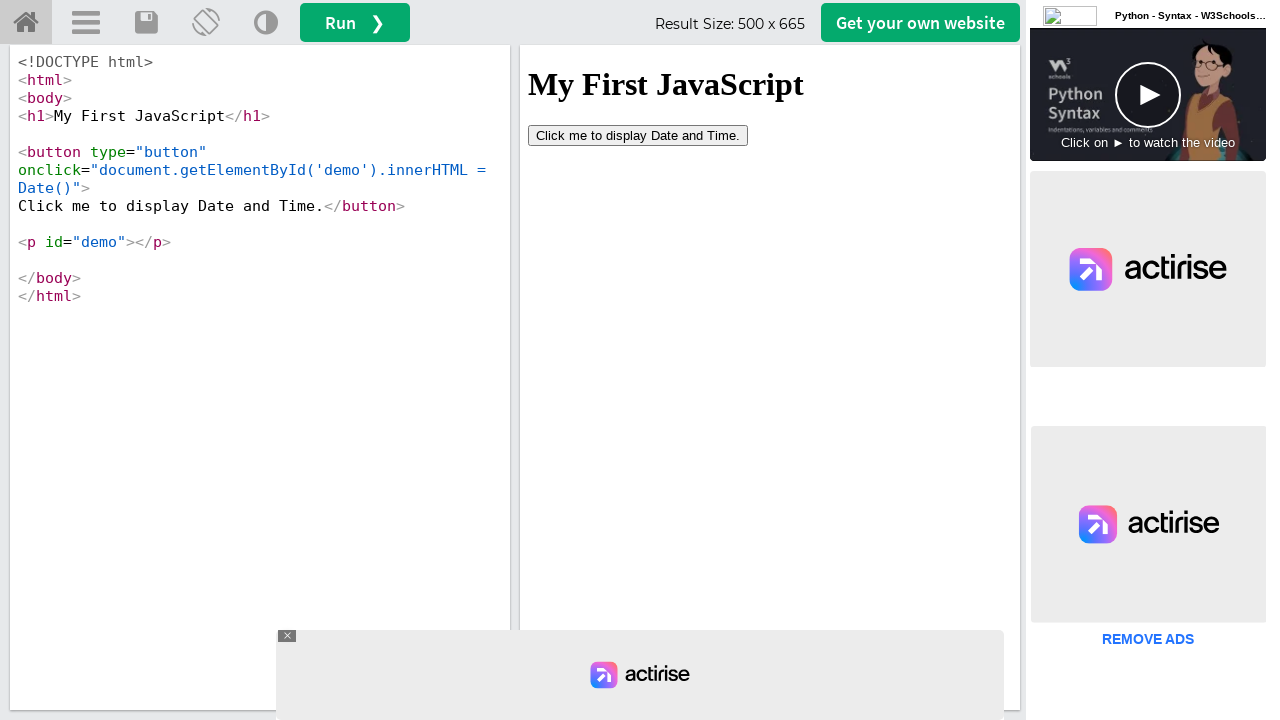

Located iframe element with id 'iframeResult'
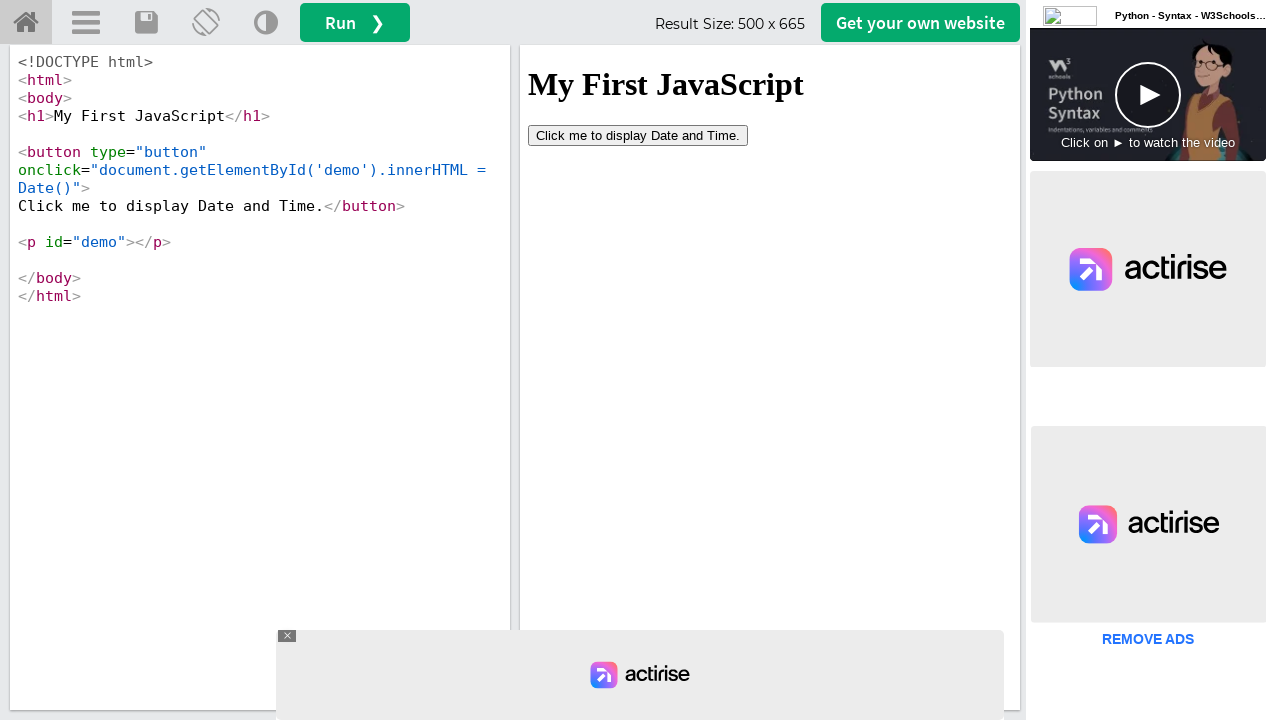

Clicked 'Click me to display' button inside iframe at (638, 135) on iframe#iframeResult >> internal:control=enter-frame >> button:has-text('Click me
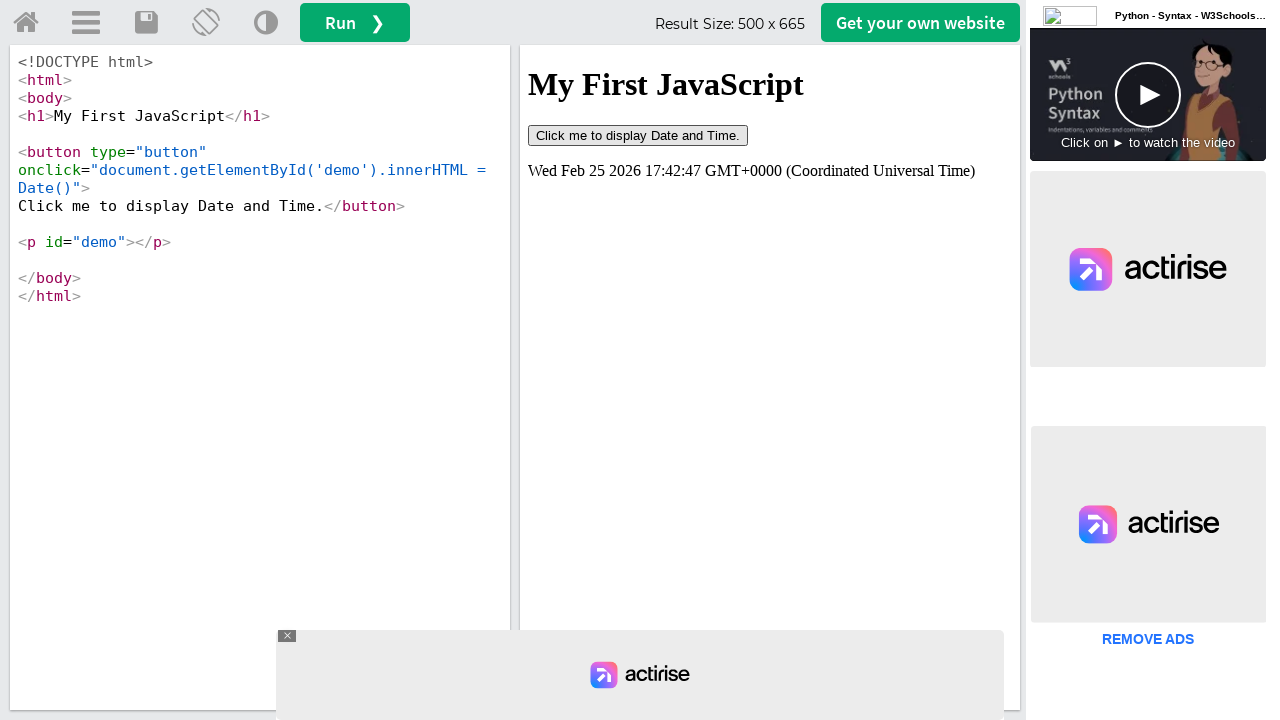

Clicked menu button on main page at (86, 23) on a#menuButton
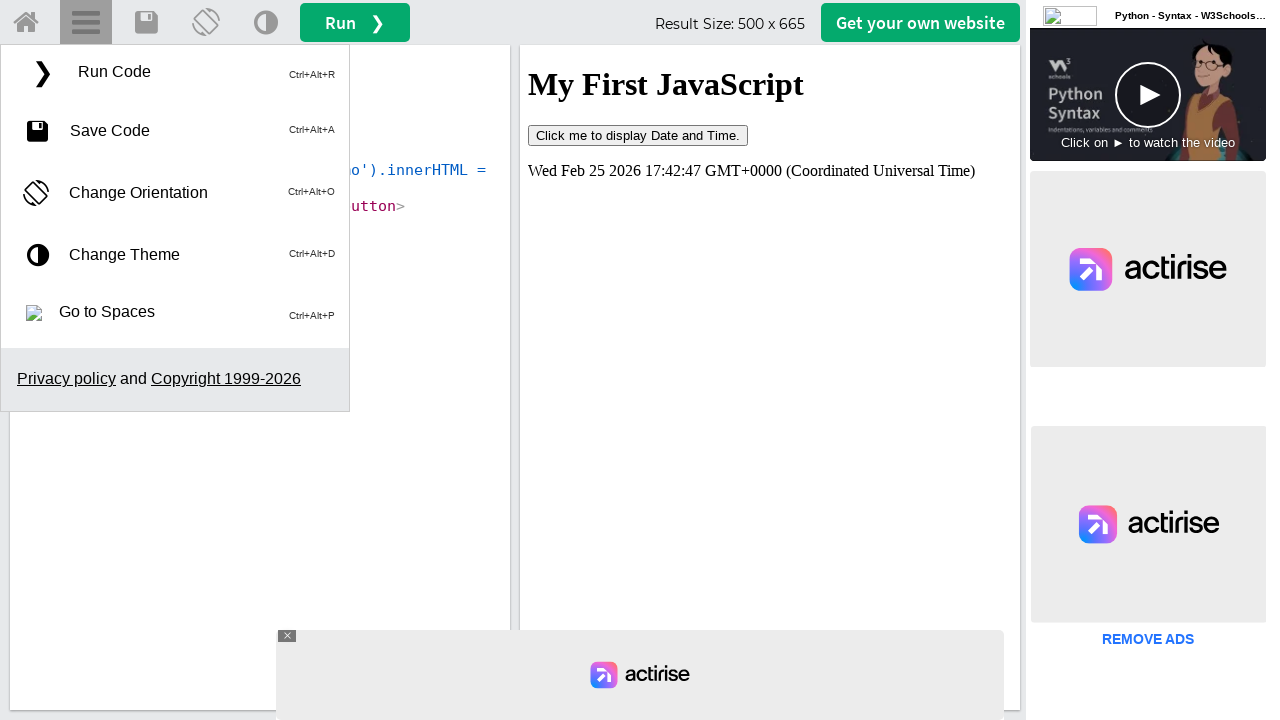

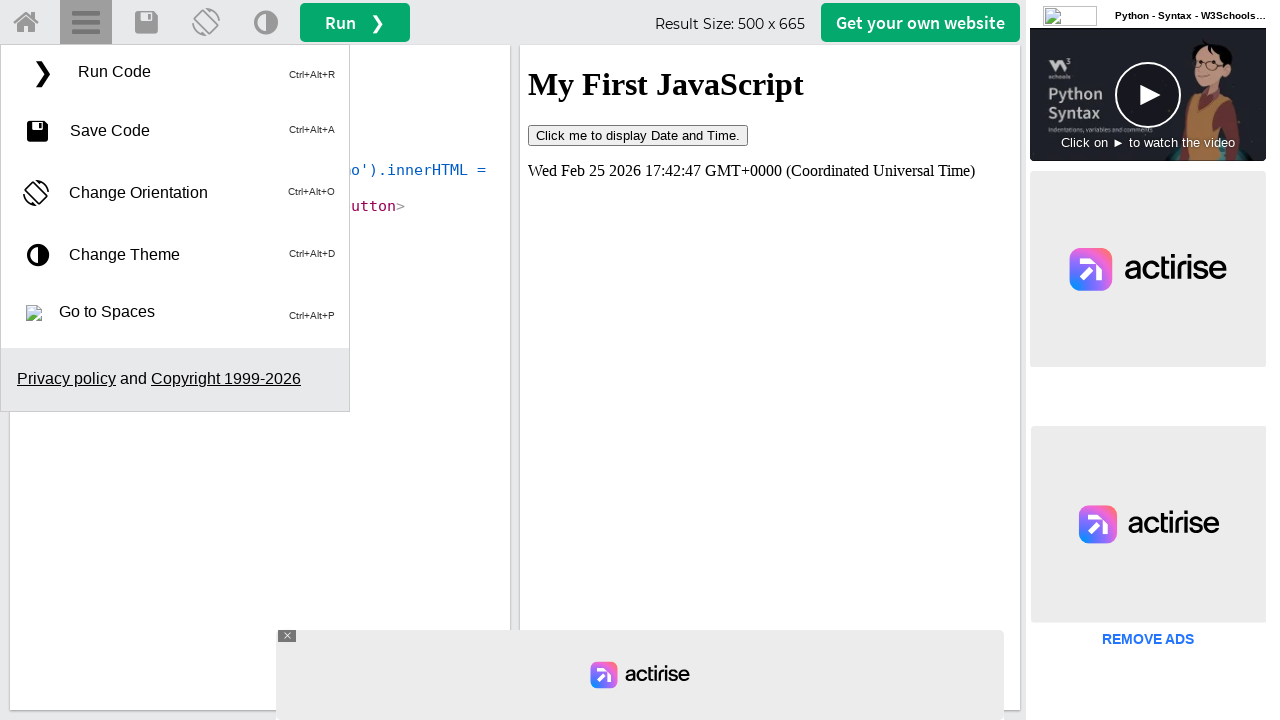